Tests a practice form for locators by filling in incorrect credentials, using the forgot password flow to retrieve a temporary password, and then logging in with the correct credentials

Starting URL: https://www.rahulshettyacademy.com/locatorspractice/

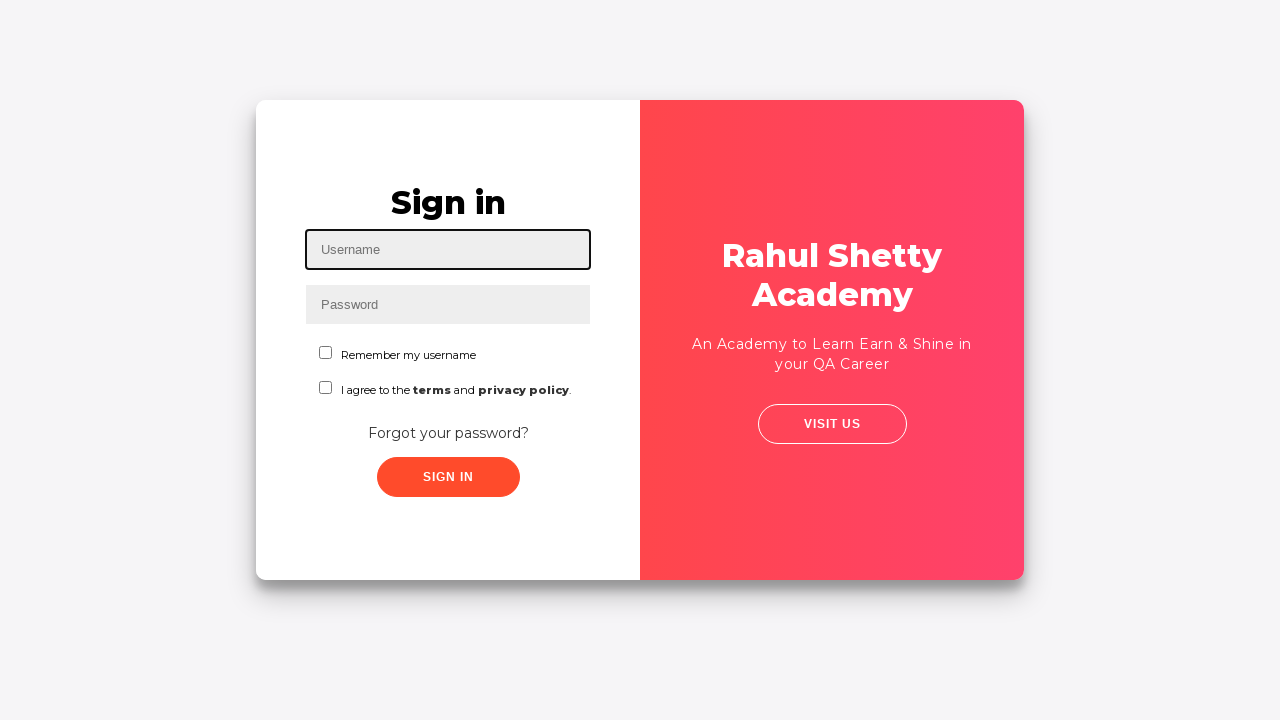

Filled username field with 'Prakash' on #inputUsername
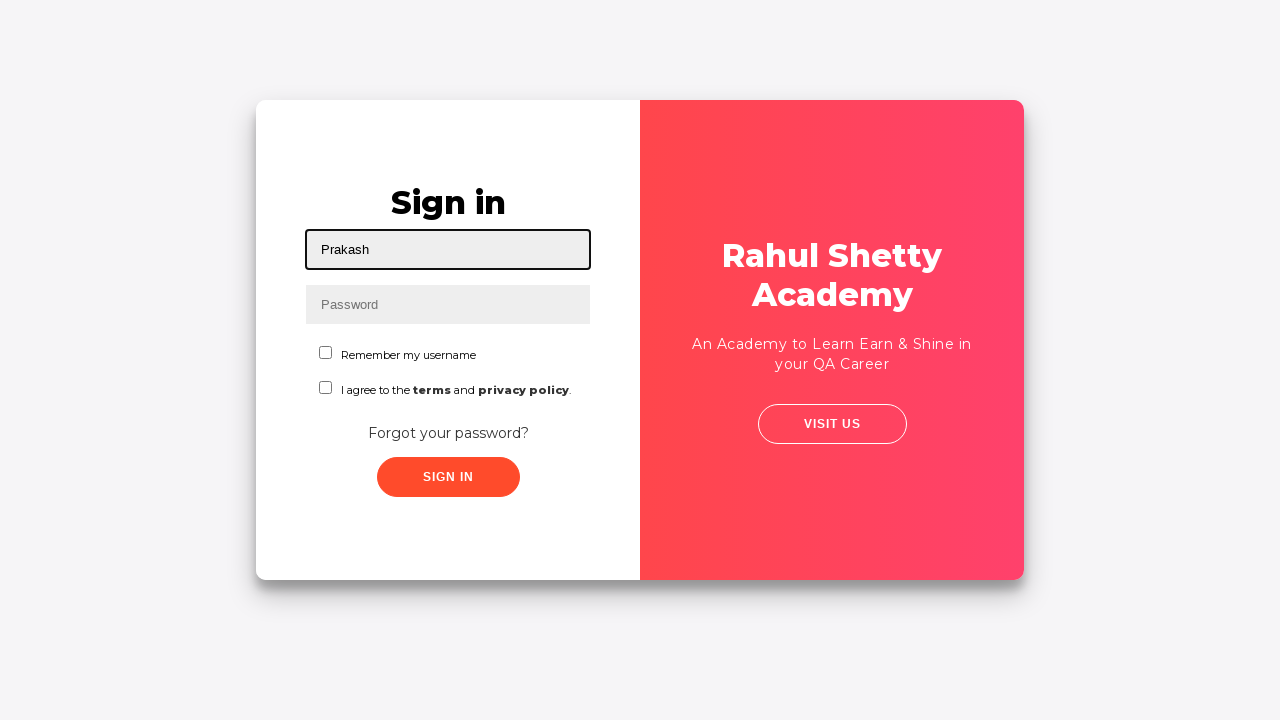

Filled password field with incorrect password 'Phorfic' on input[type='password'][name='inputPassword']
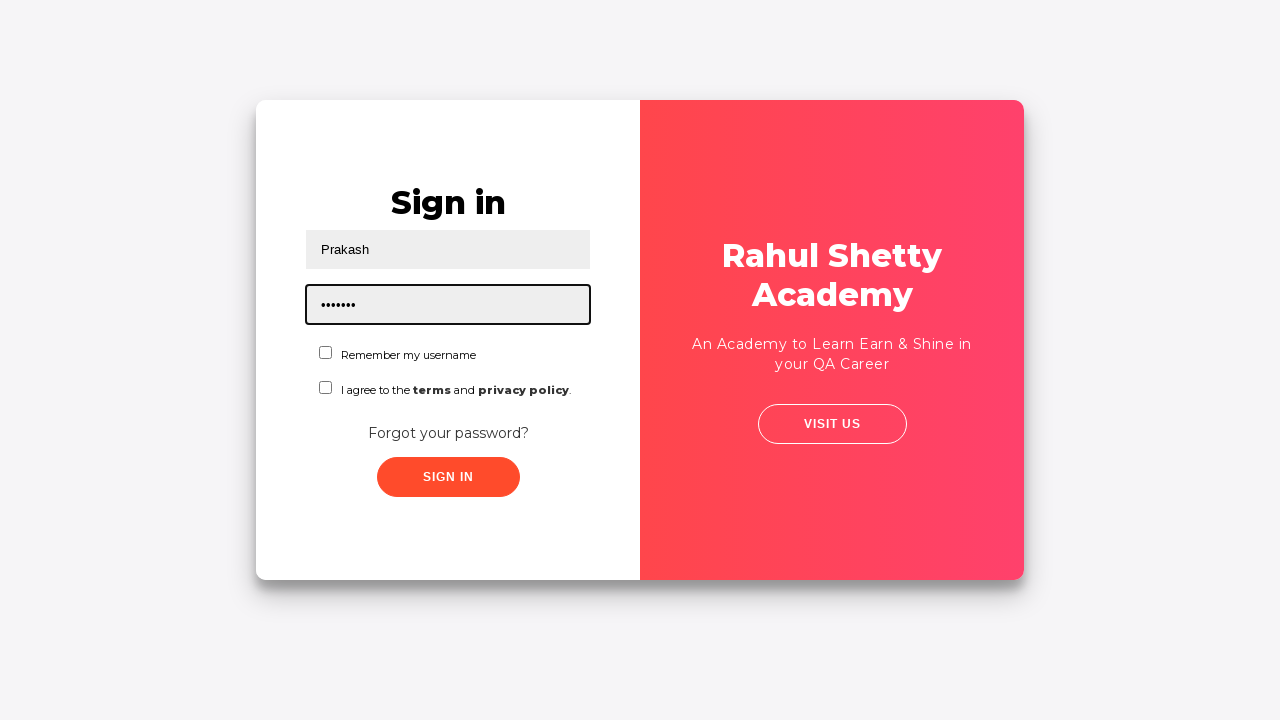

Checked the checkbox at (326, 352) on input#chkboxOne
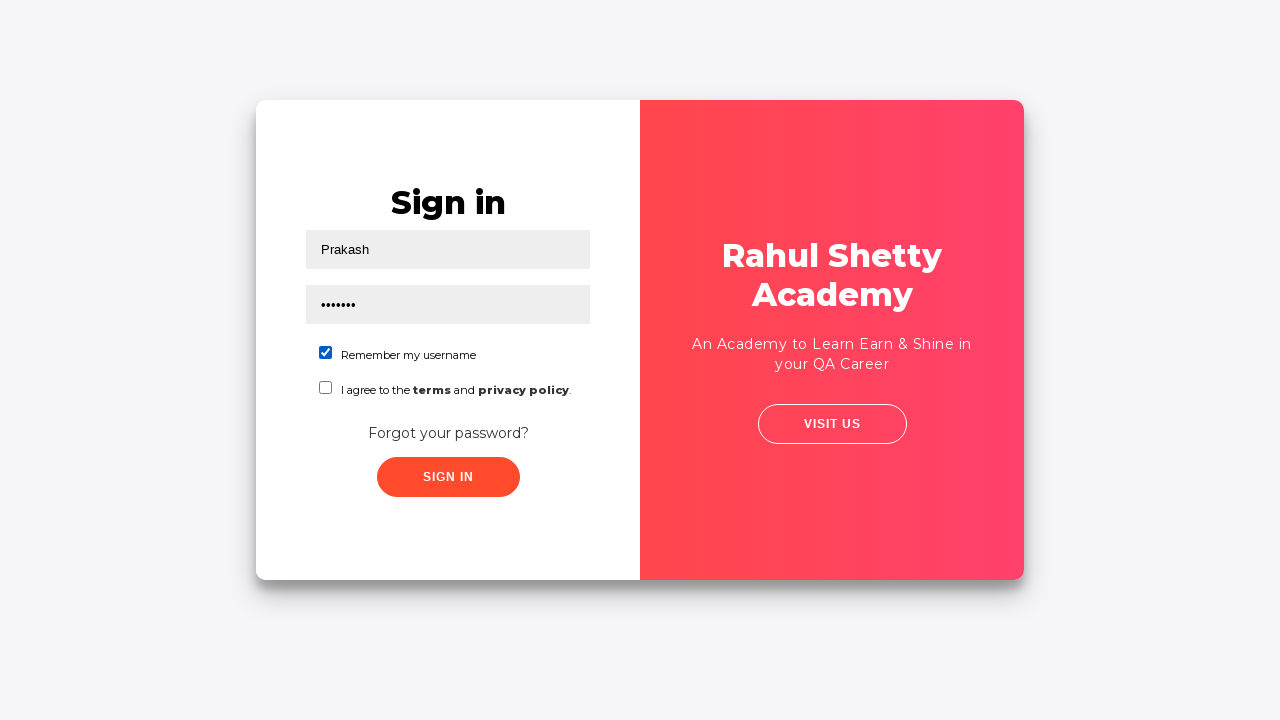

Clicked submit button with incorrect credentials at (448, 477) on button[type='submit']
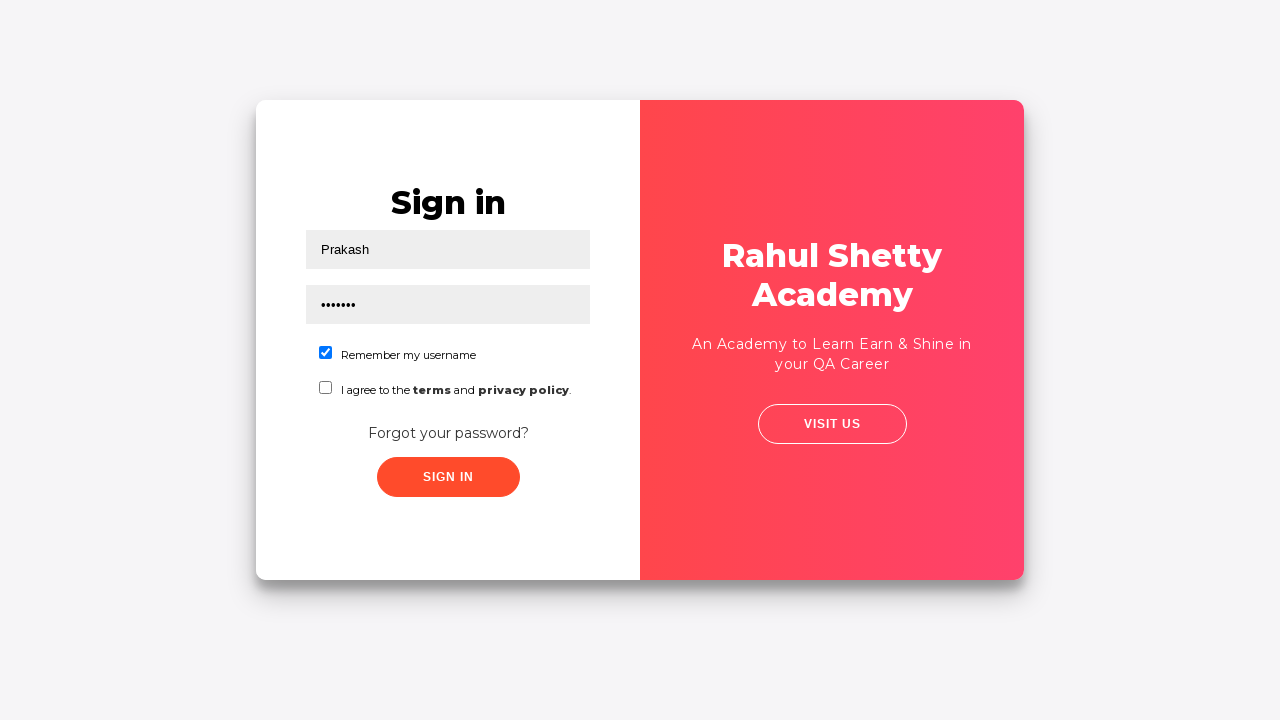

Error message appeared confirming incorrect credentials
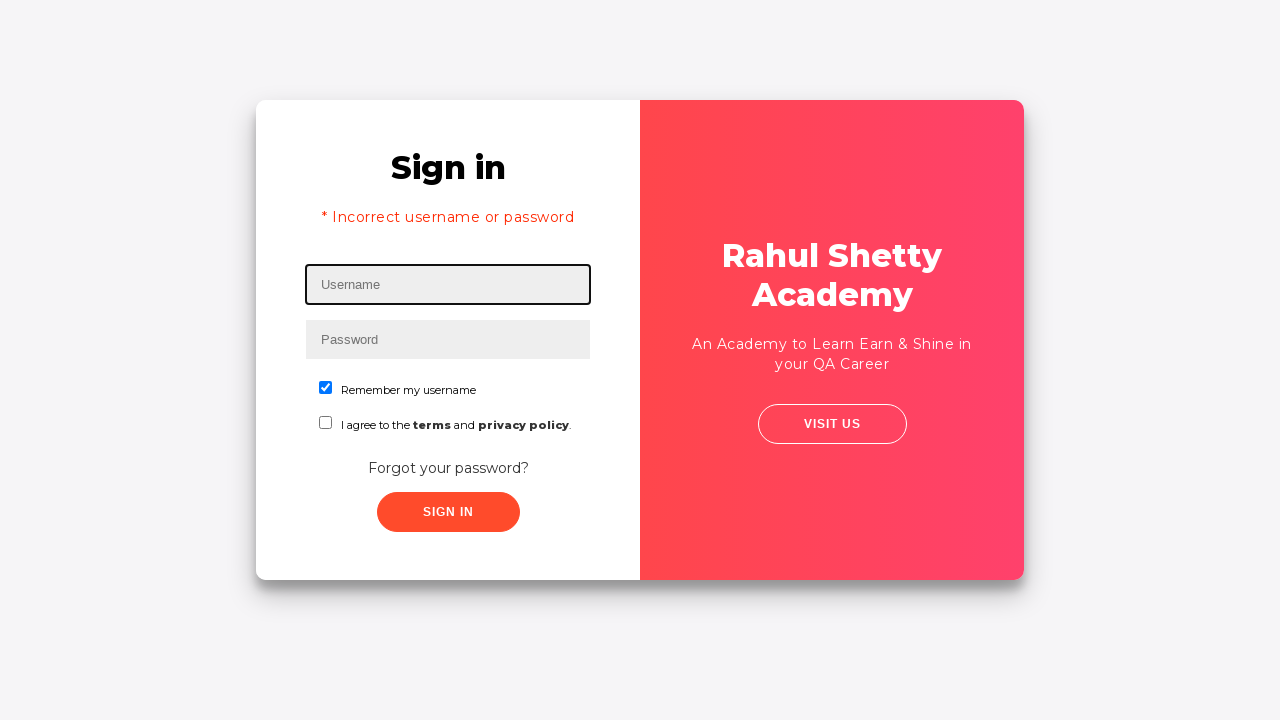

Clicked 'Forgot your password?' link at (448, 468) on a:text('Forgot your password?')
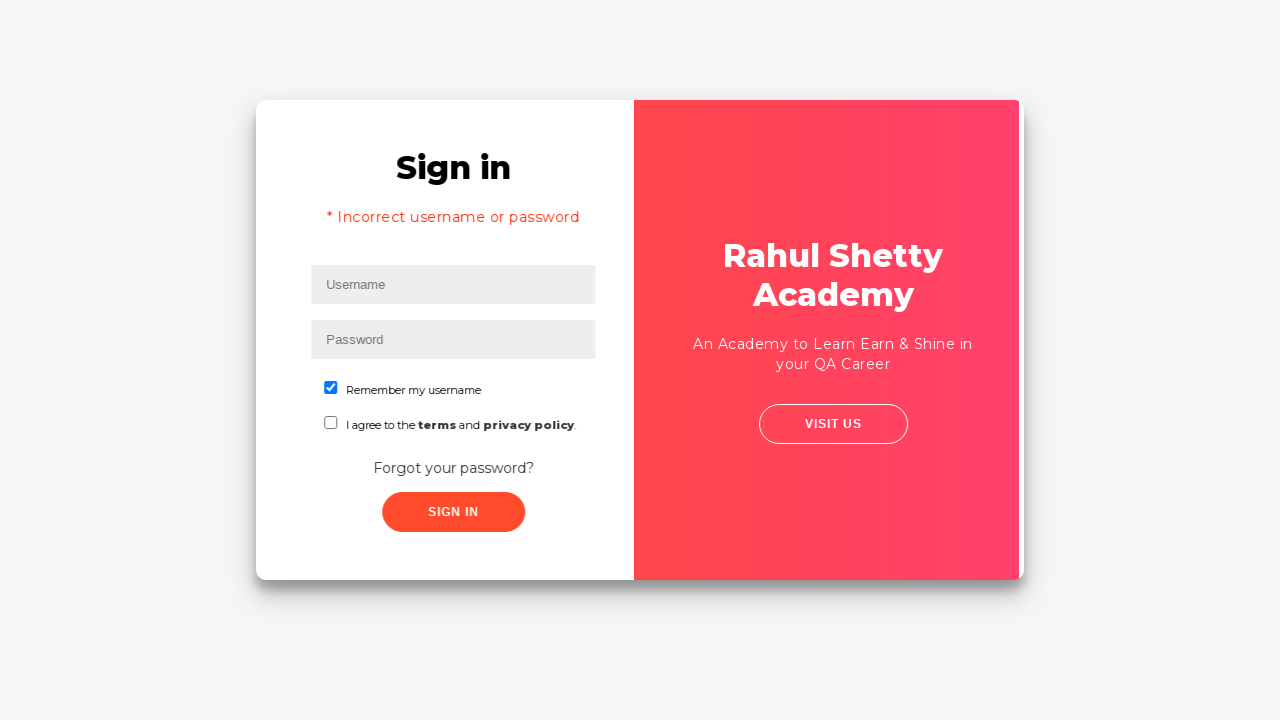

Forgot password form loaded
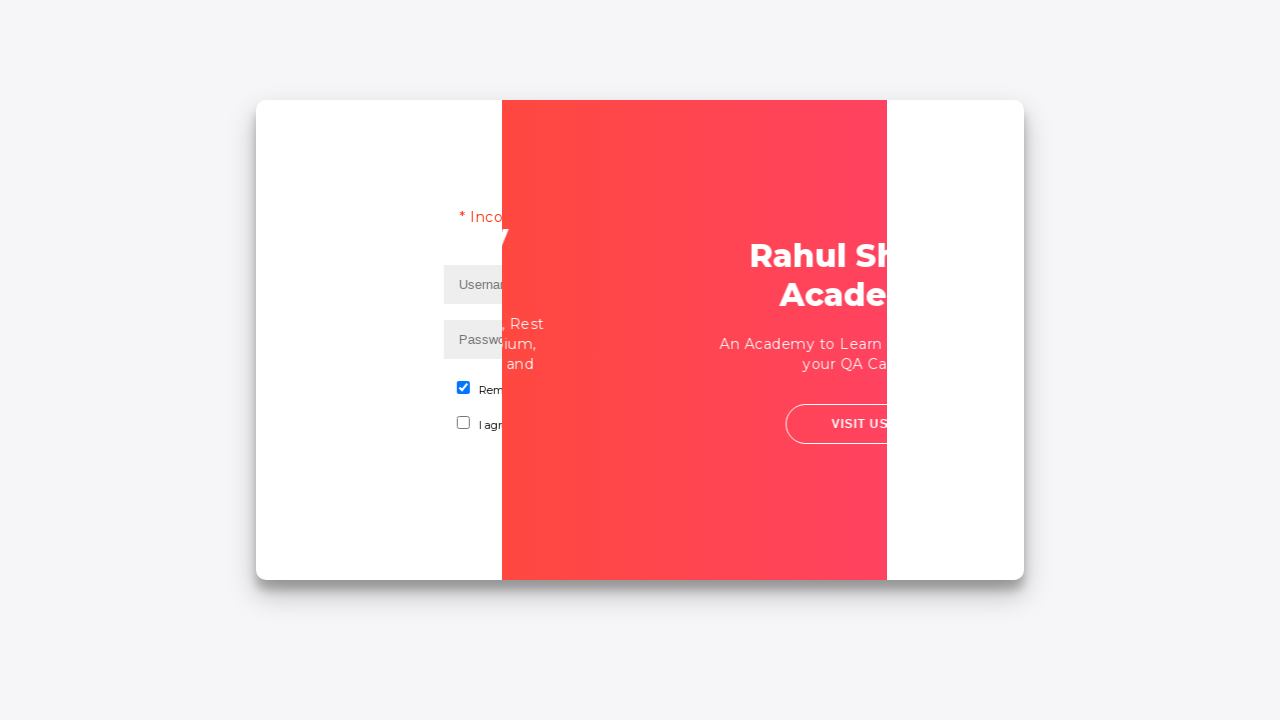

Filled name field with 'Prakash Singh' on input[placeholder='Name']
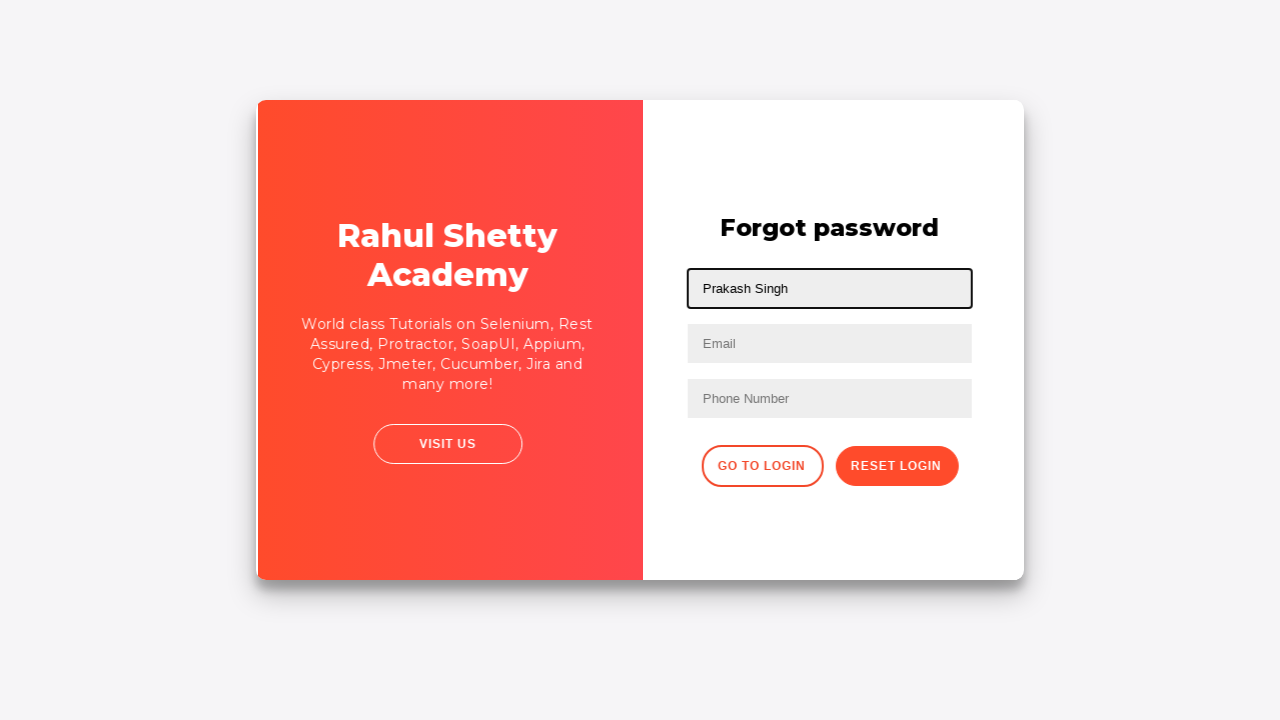

Filled email field with 'Im7prakash@gmail.com' on input[placeholder='Email']
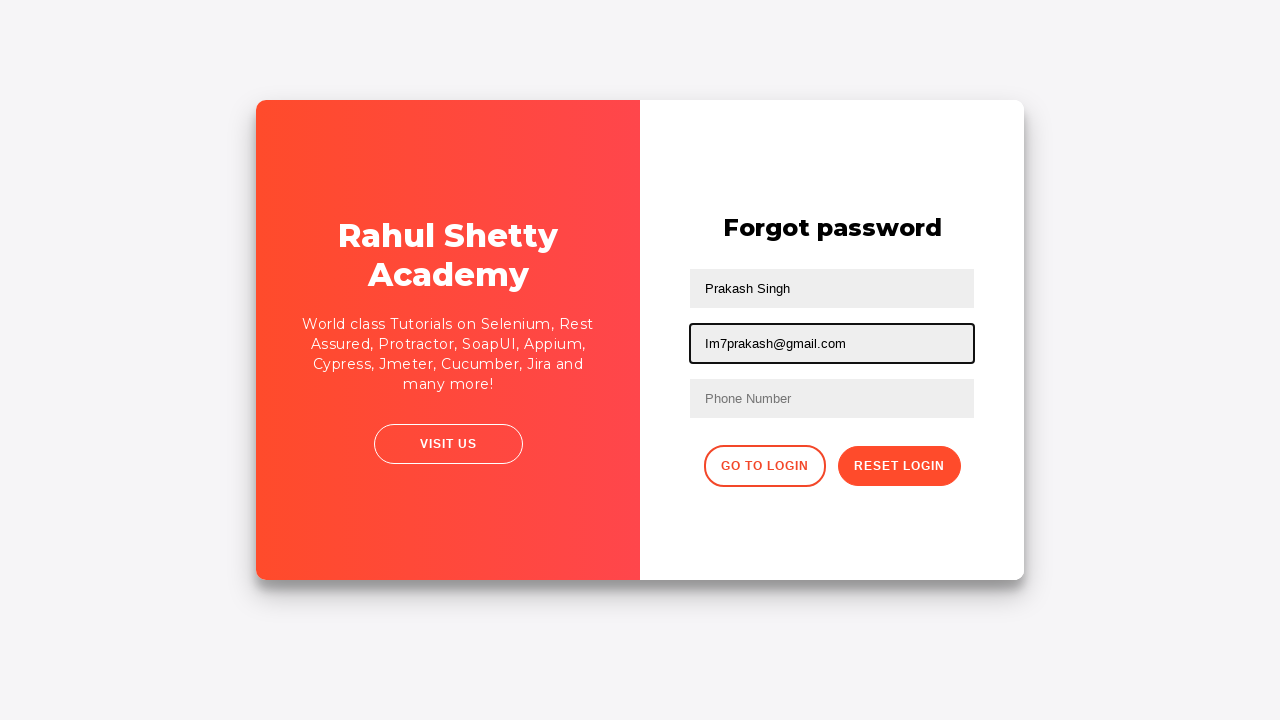

Filled phone number field with '7978670045' on input[placeholder='Phone Number']
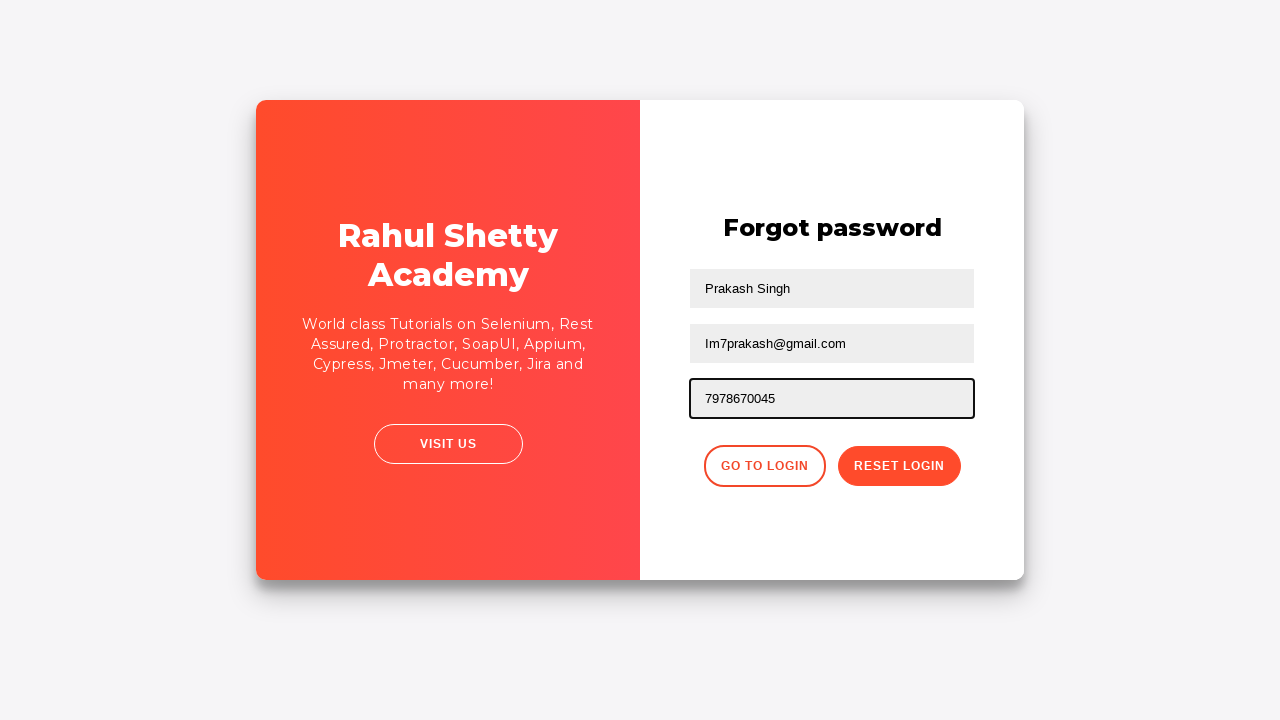

Cleared email field on input[type='text']:nth-child(2)
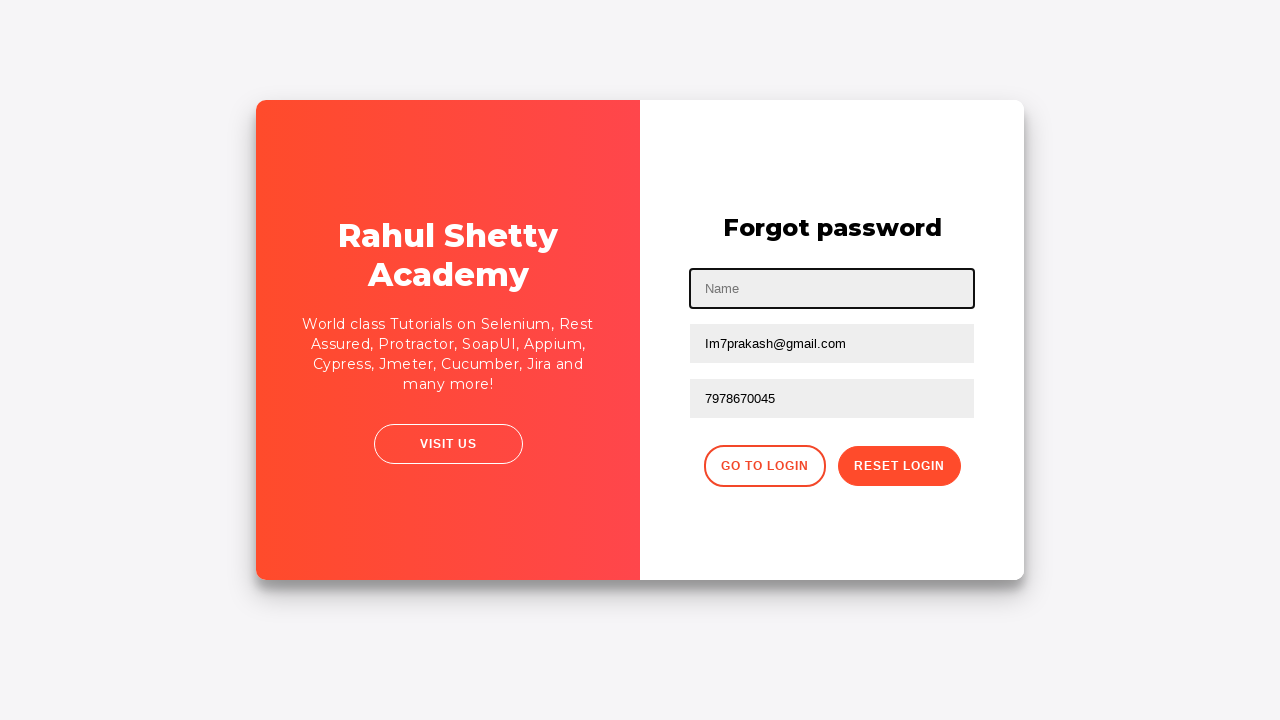

Refilled email field with correct email 'im7prakash@gmail.com' on div.form-container.sign-up-container input[placeholder='Email']
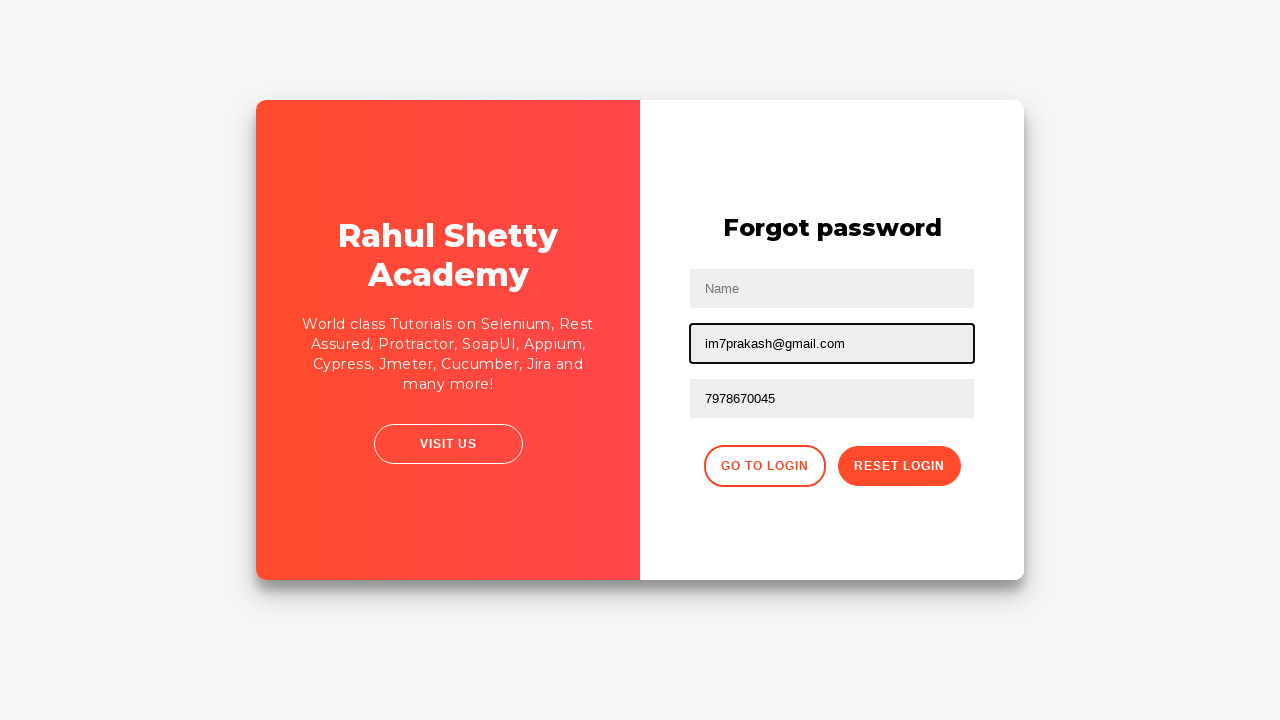

Clicked reset password button at (899, 466) on .reset-pwd-btn
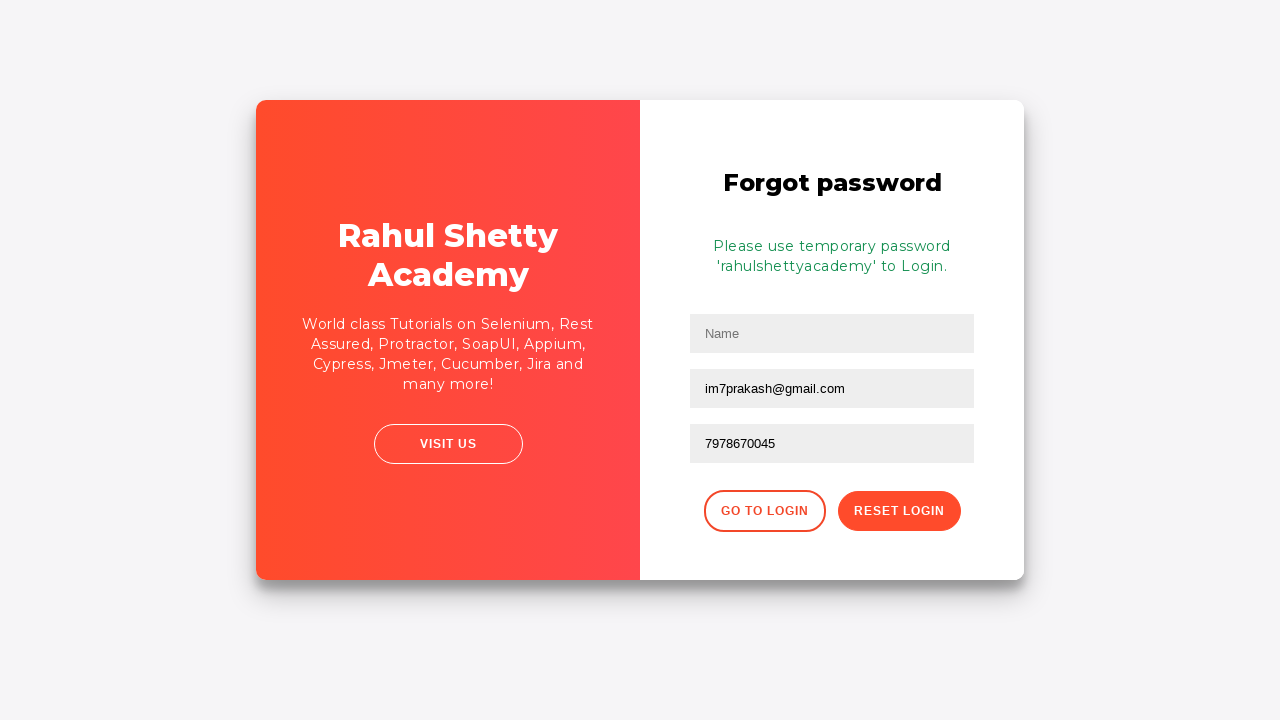

Password reset info message displayed
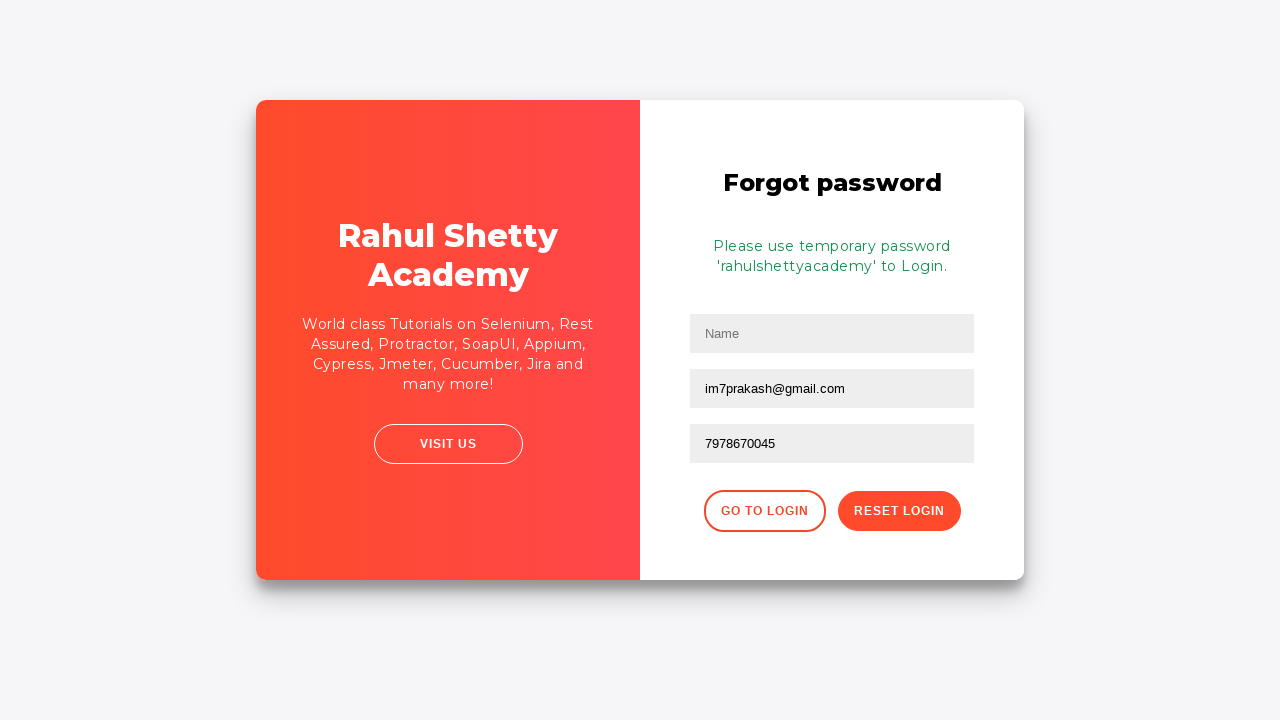

Extracted info message text containing temporary password
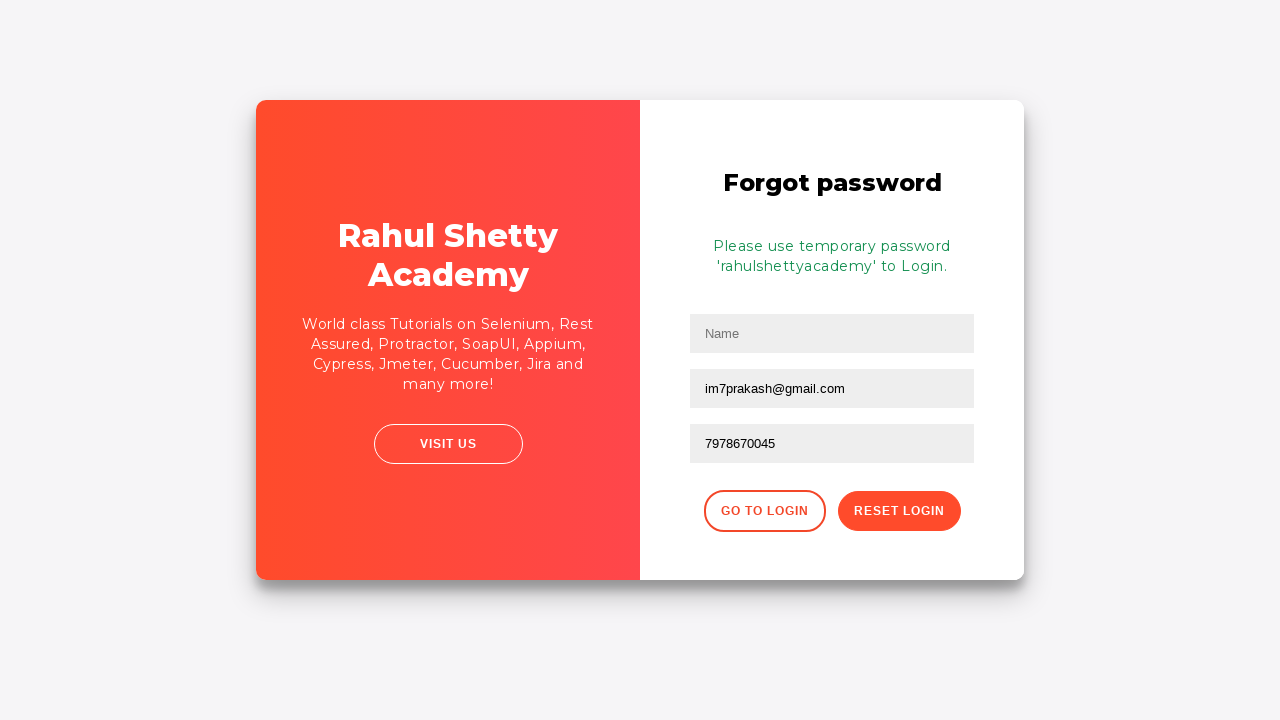

Parsed temporary password from message: 'rahulshettyacademy'
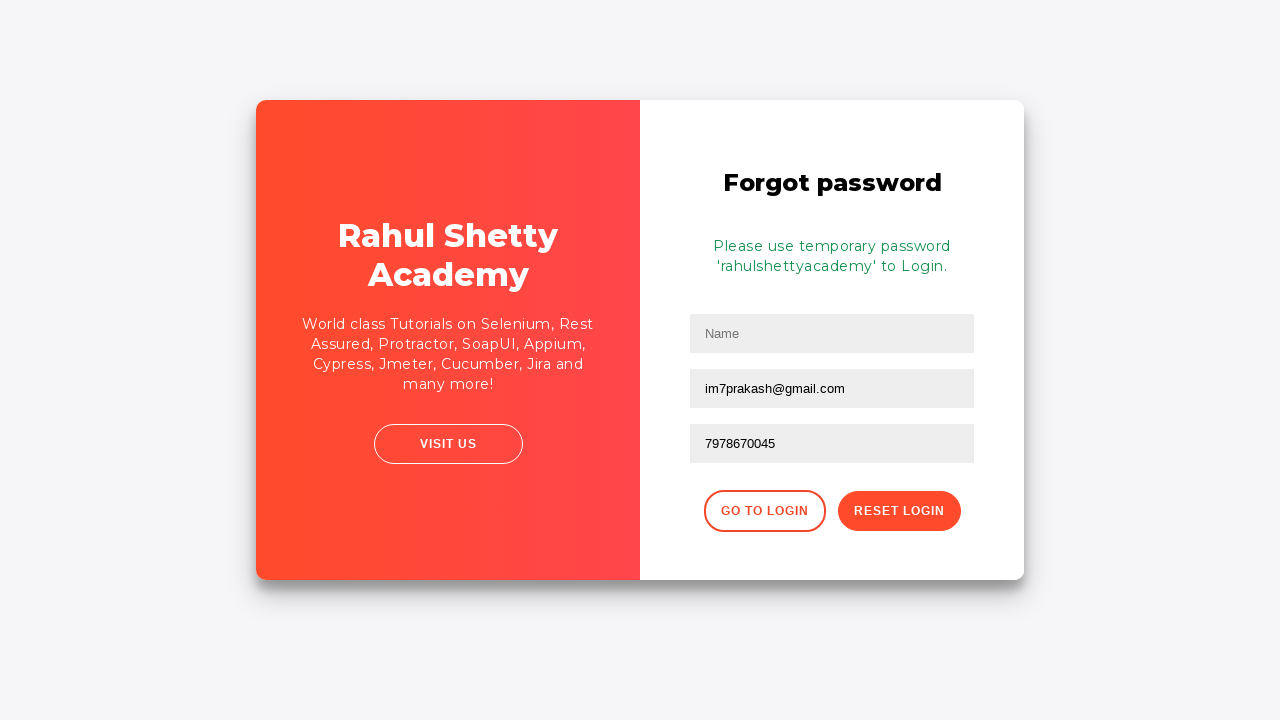

Clicked 'Go to Login' button to return to login form at (764, 511) on button:text('Go to Login')
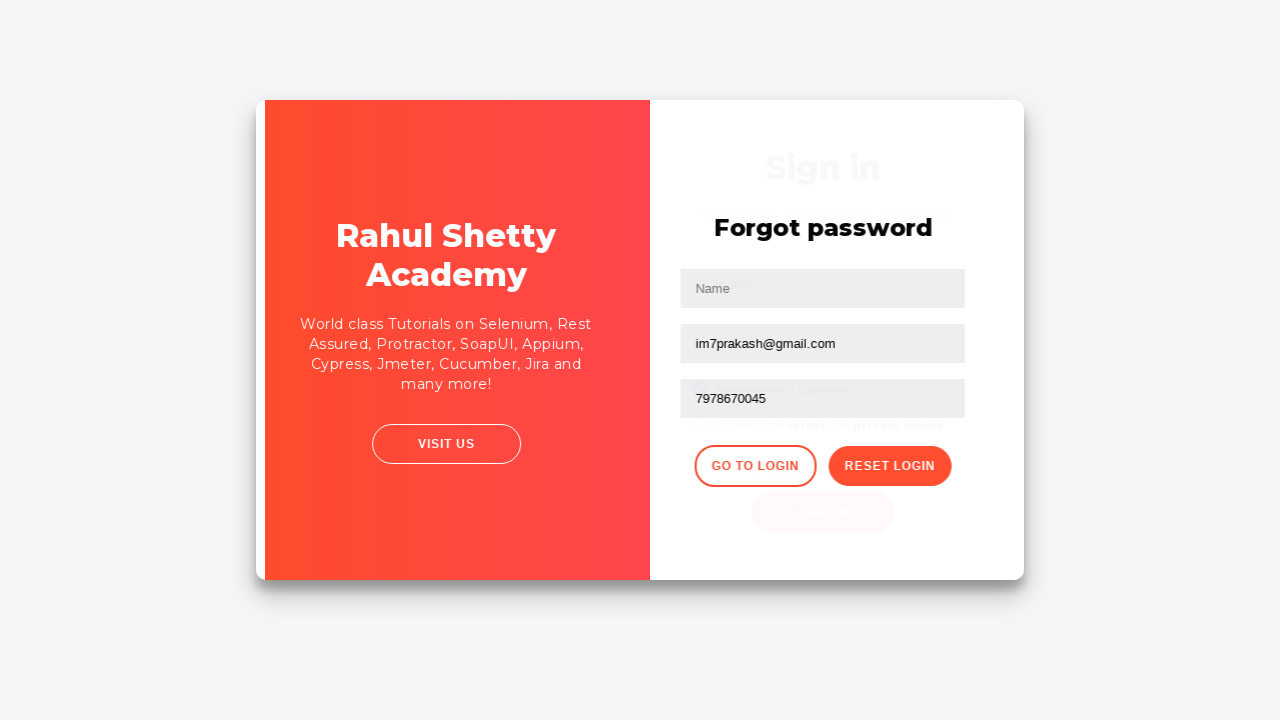

Login form loaded
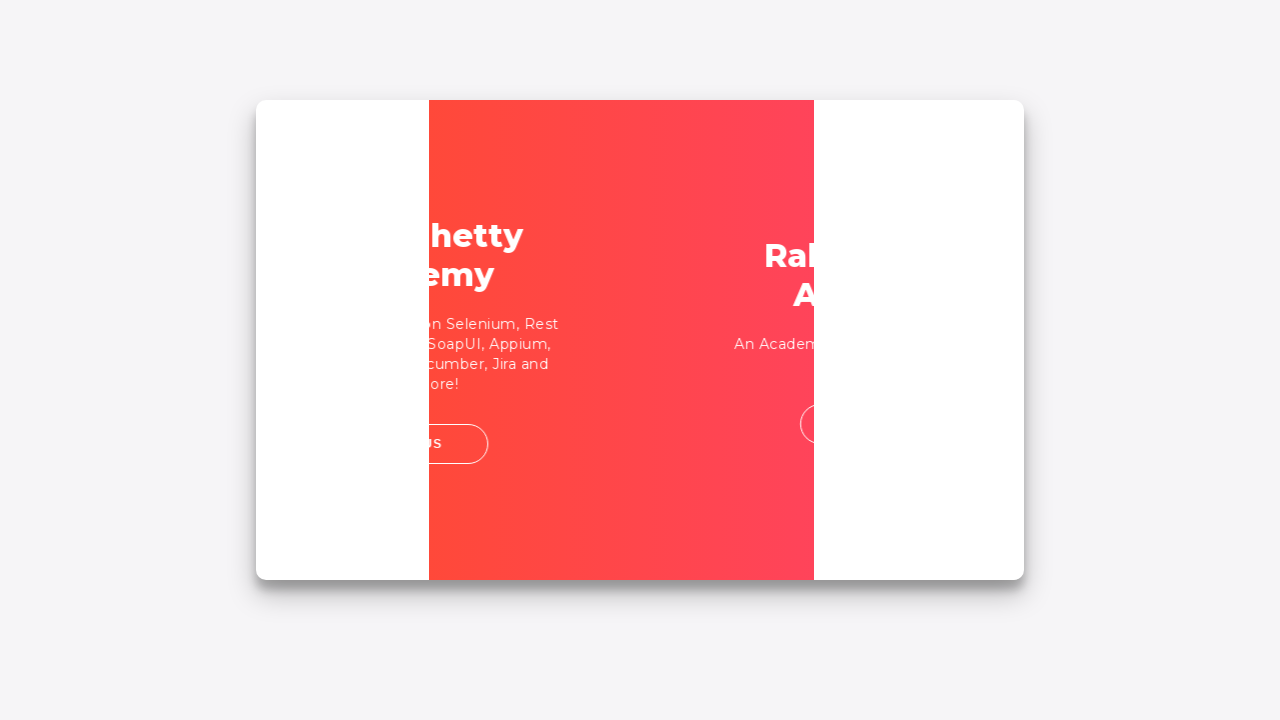

Filled username field with 'Prakash' on login form on input[id*='inpu']
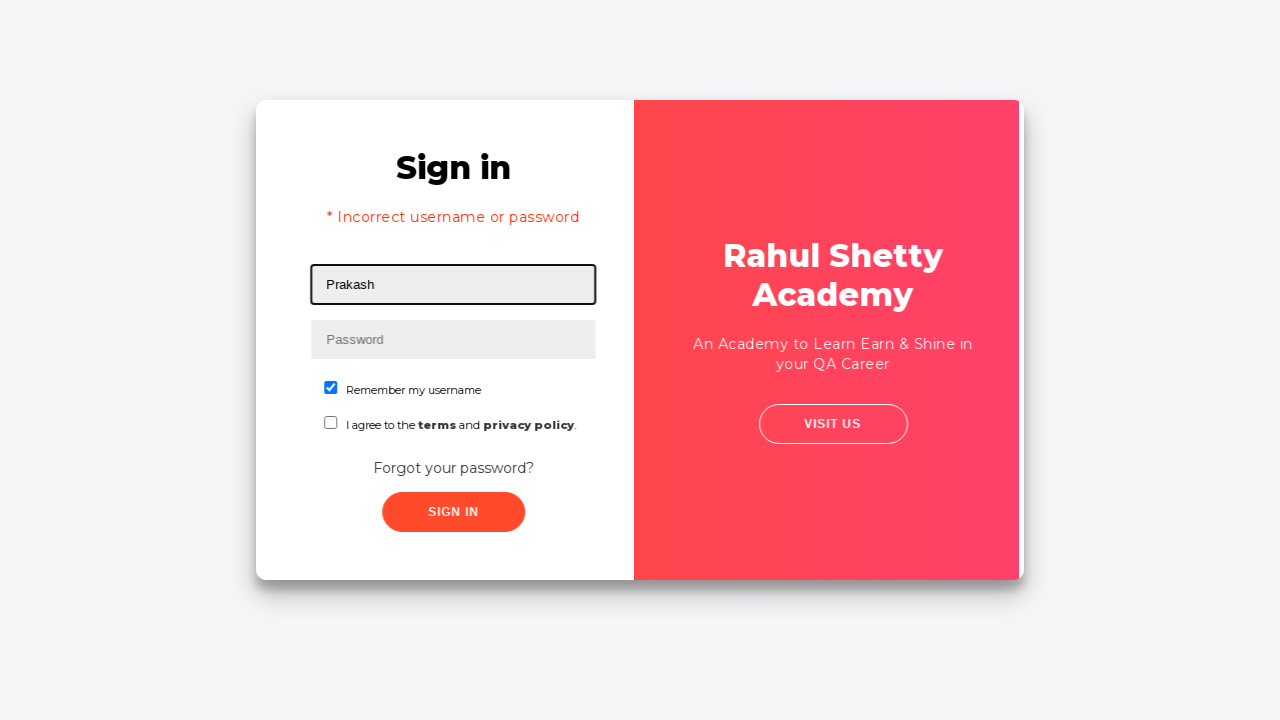

Filled password field with temporary password on input[name='inputPassword']
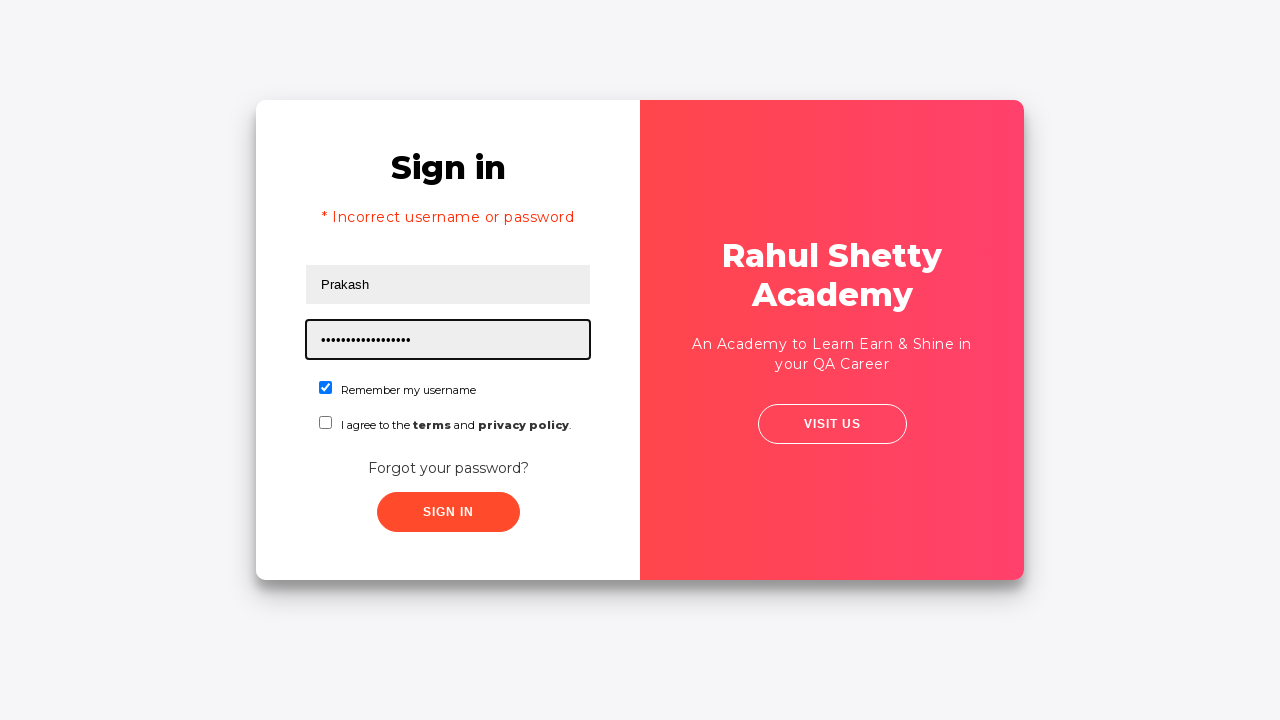

Clicked submit button to login with correct credentials at (448, 512) on button.submit
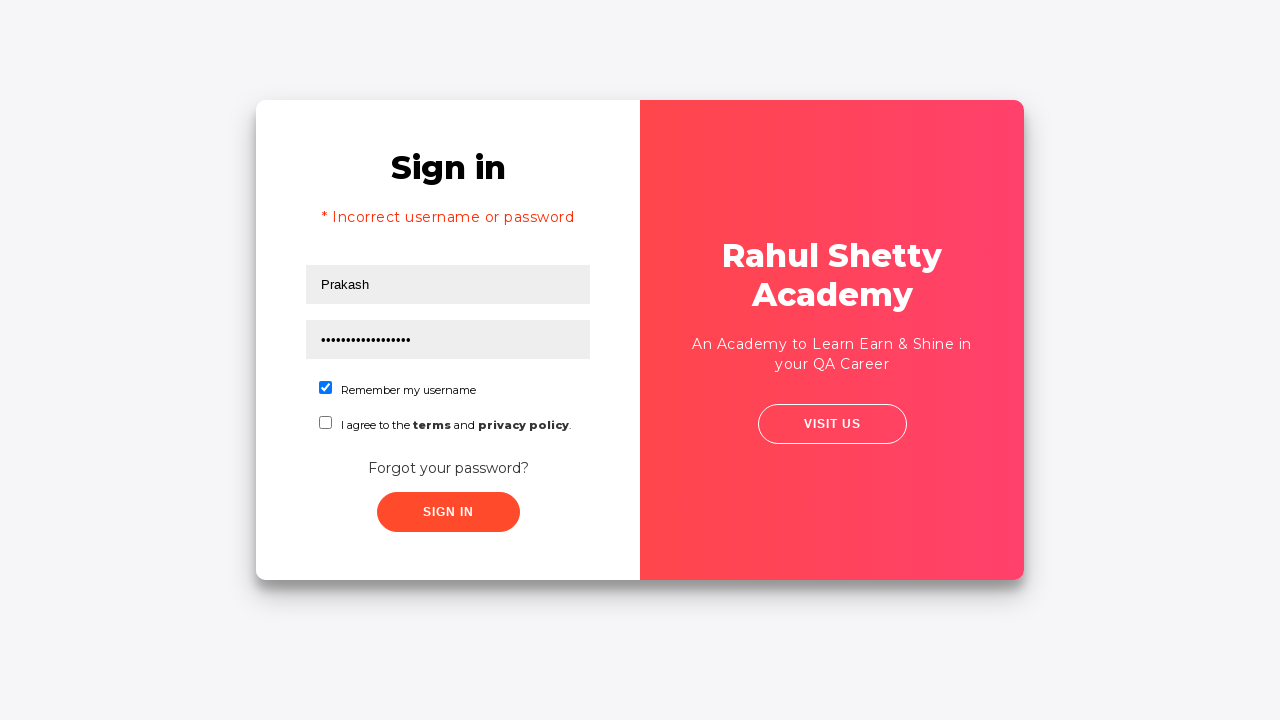

Successfully logged in, dashboard loaded
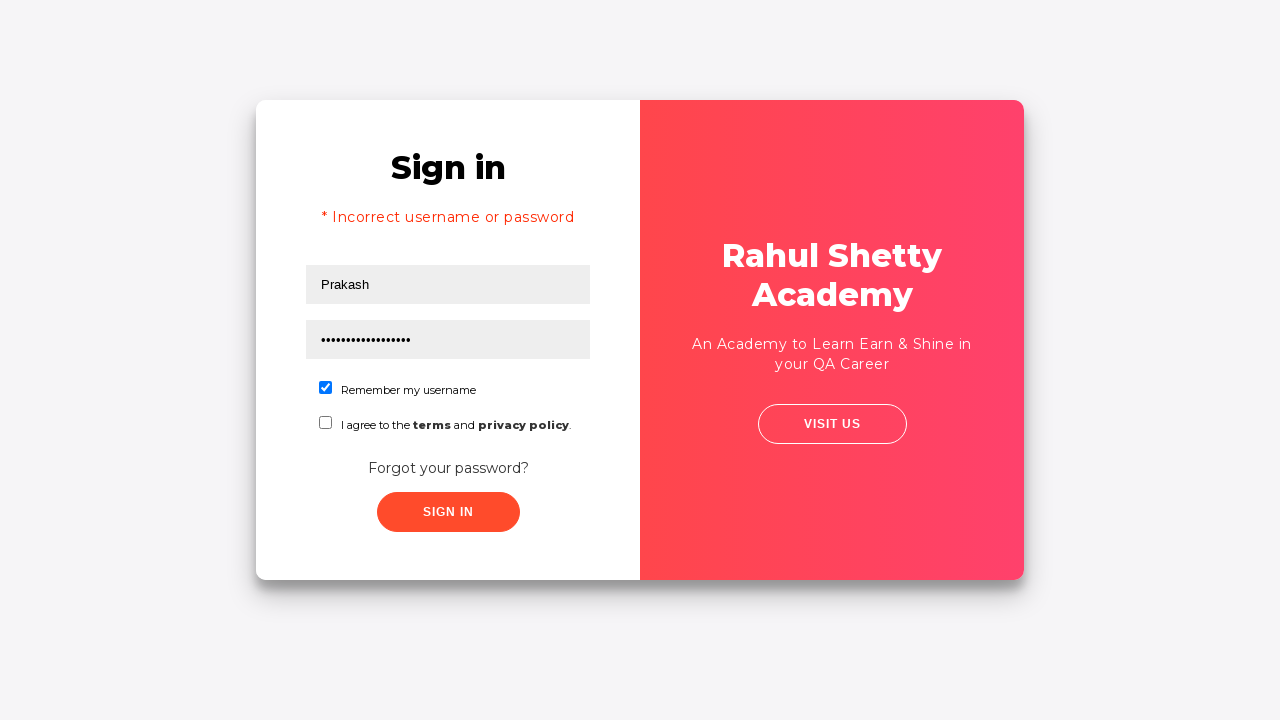

Clicked 'Log Out' button to logout at (1184, 55) on button:text('Log Out')
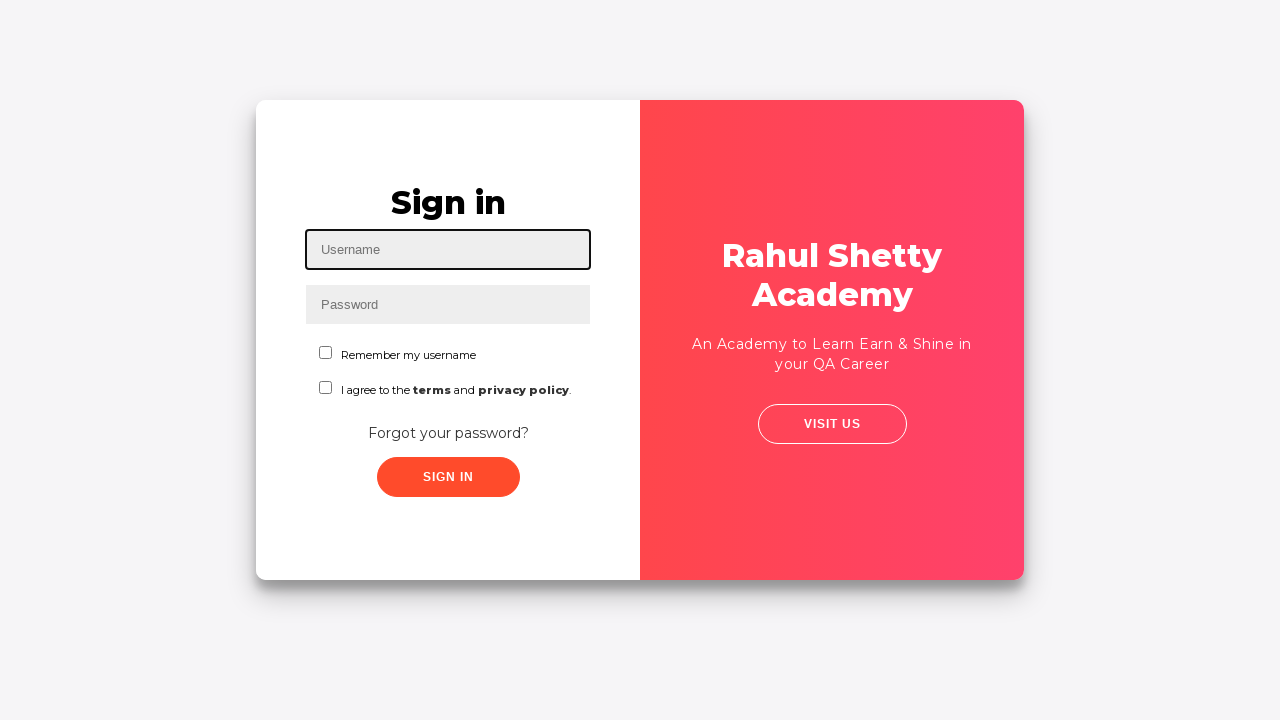

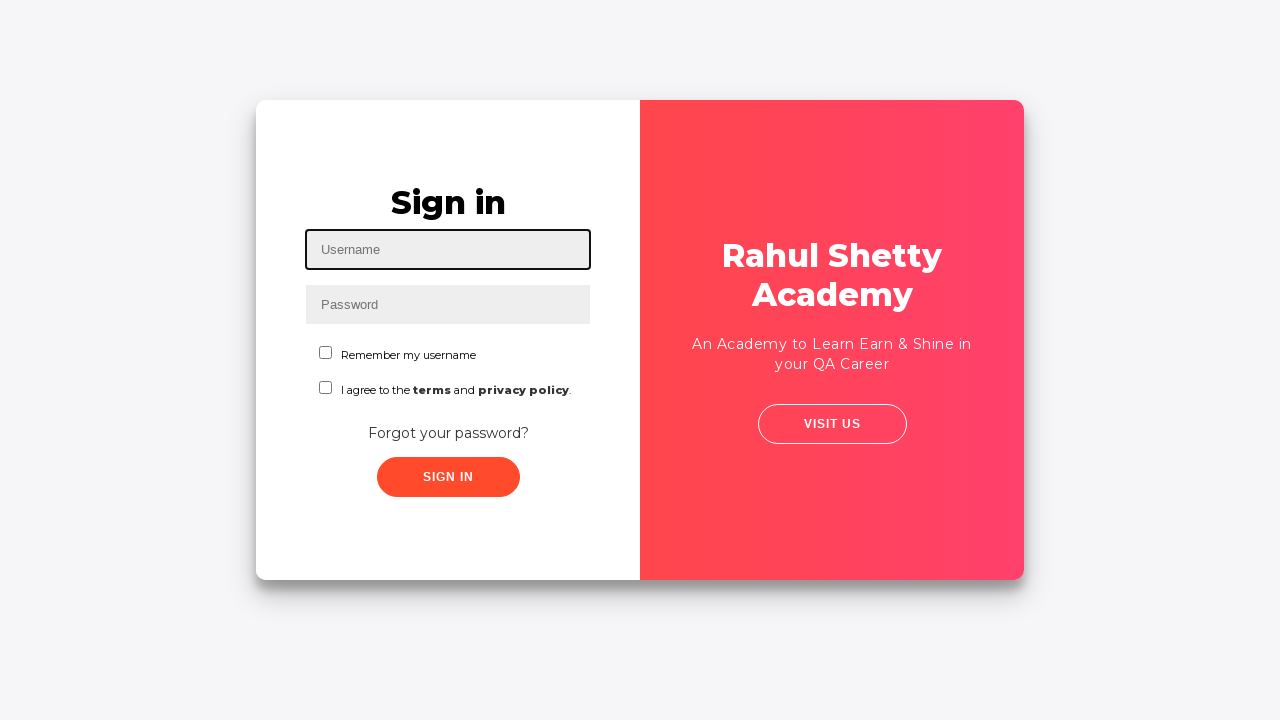